Tests multi-window handling by clicking an external link that opens a new window, interacting with the new window by clicking a "Contact Sales" button, then closing it and returning to the original window.

Starting URL: https://opensource-demo.orangehrmlive.com/web/index.php/auth/login

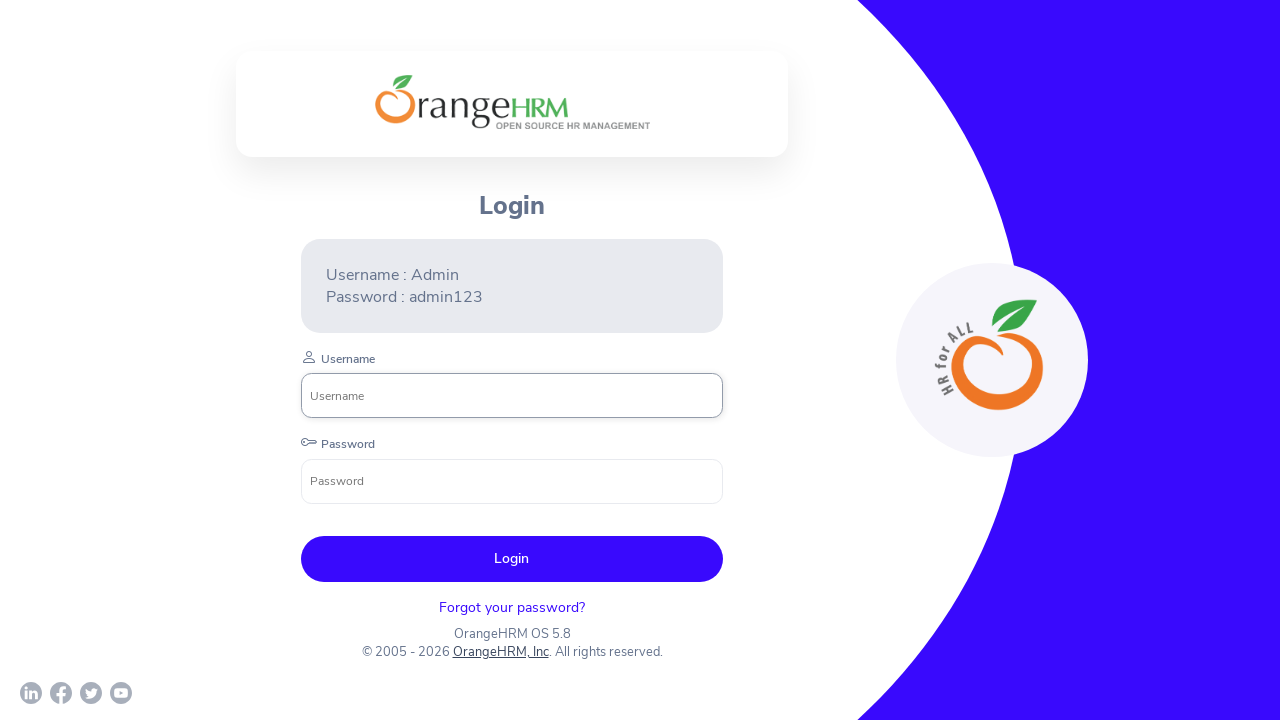

Clicked 'OrangeHRM, Inc' link to open new window at (500, 652) on xpath=//a[text()='OrangeHRM, Inc']
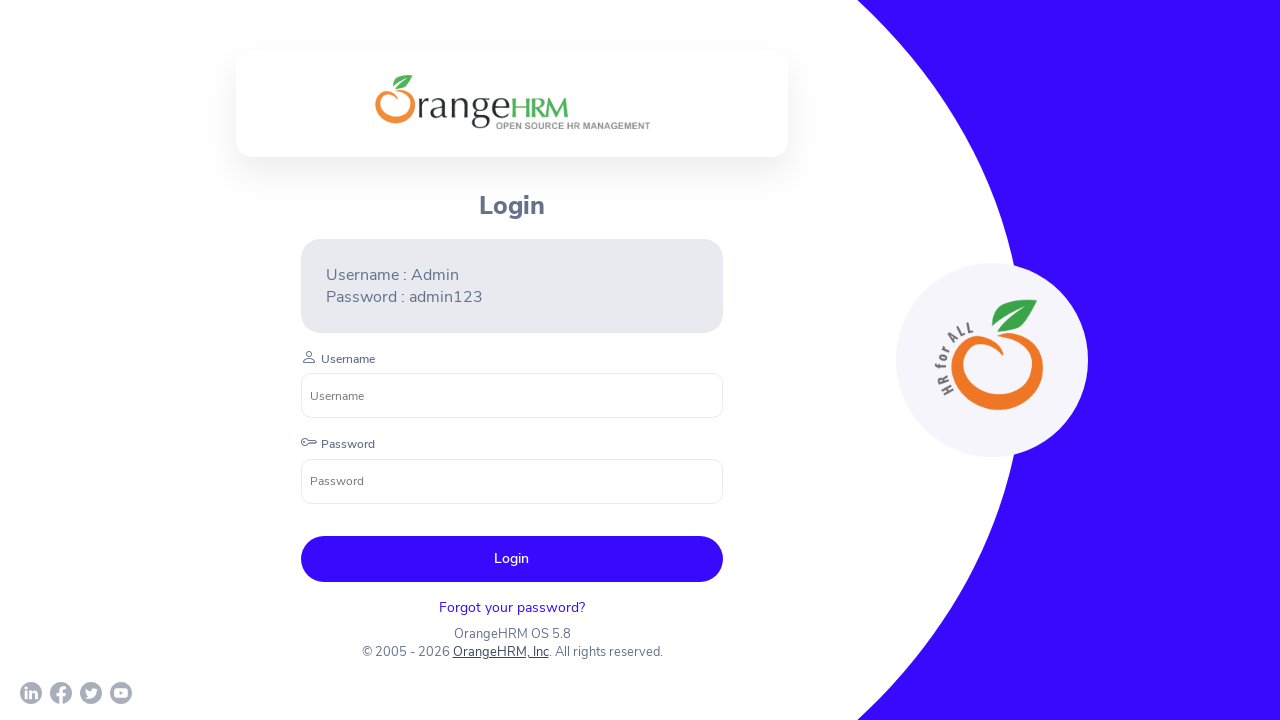

New window opened and page object obtained
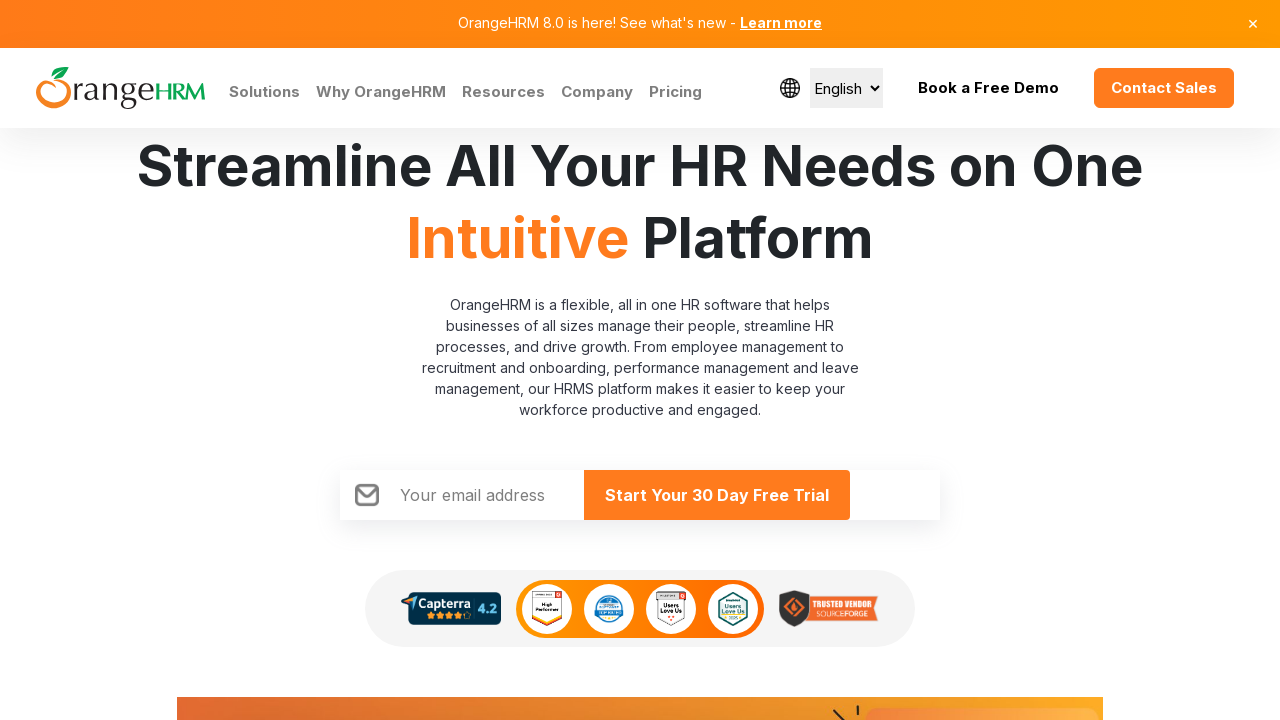

New page finished loading
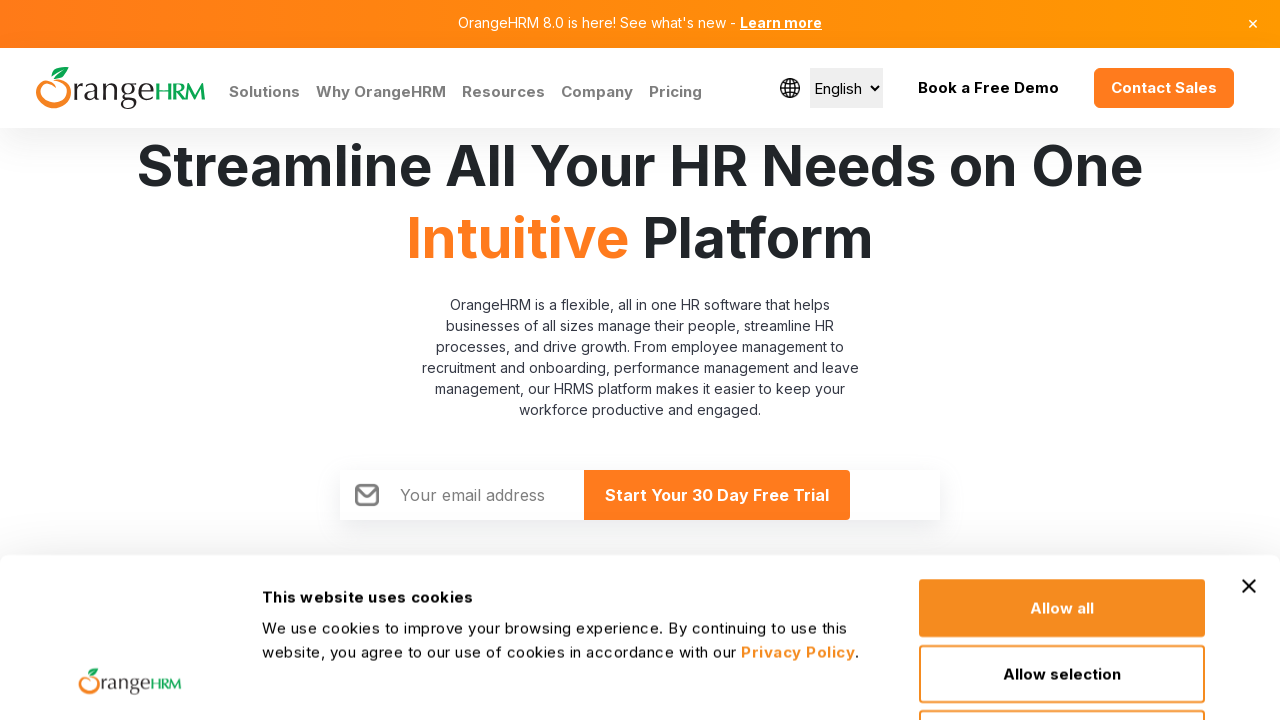

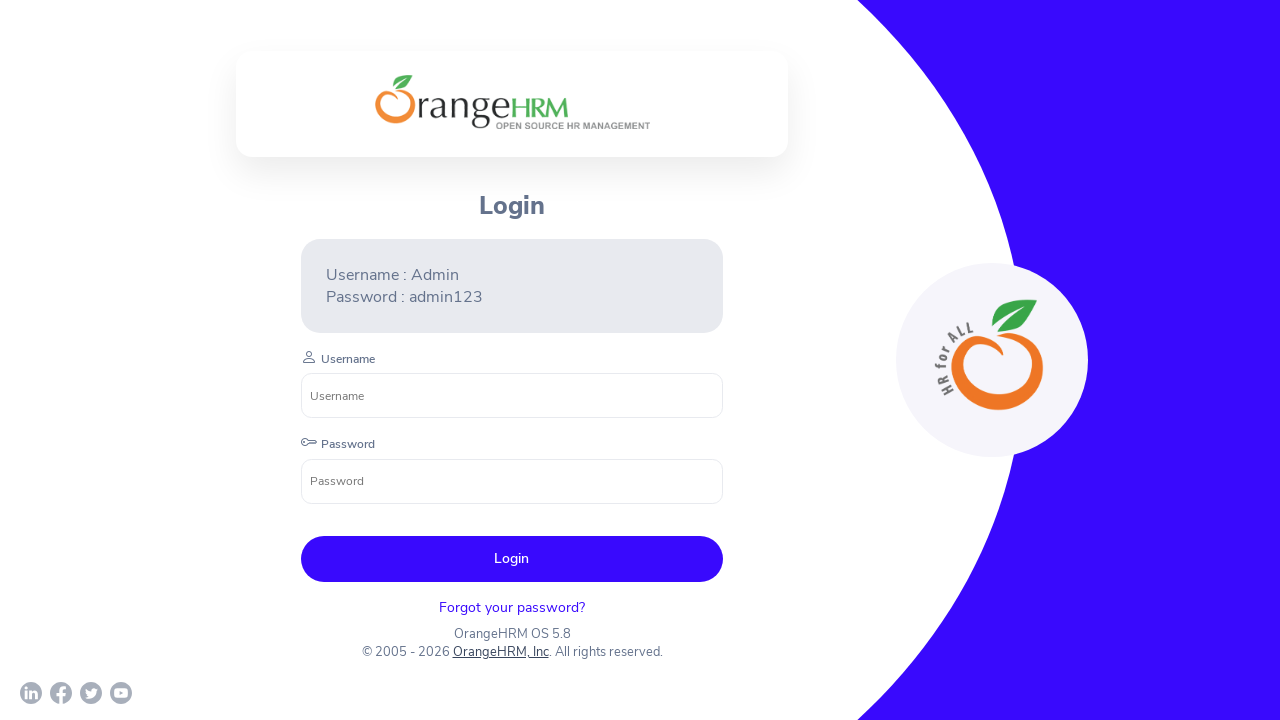